Tests a code editor on a data structures portal by entering Python code to search an array, running the code, then testing with invalid code that triggers an alert, accepting the alert, and submitting.

Starting URL: https://dsportalapp.herokuapp.com/question/1

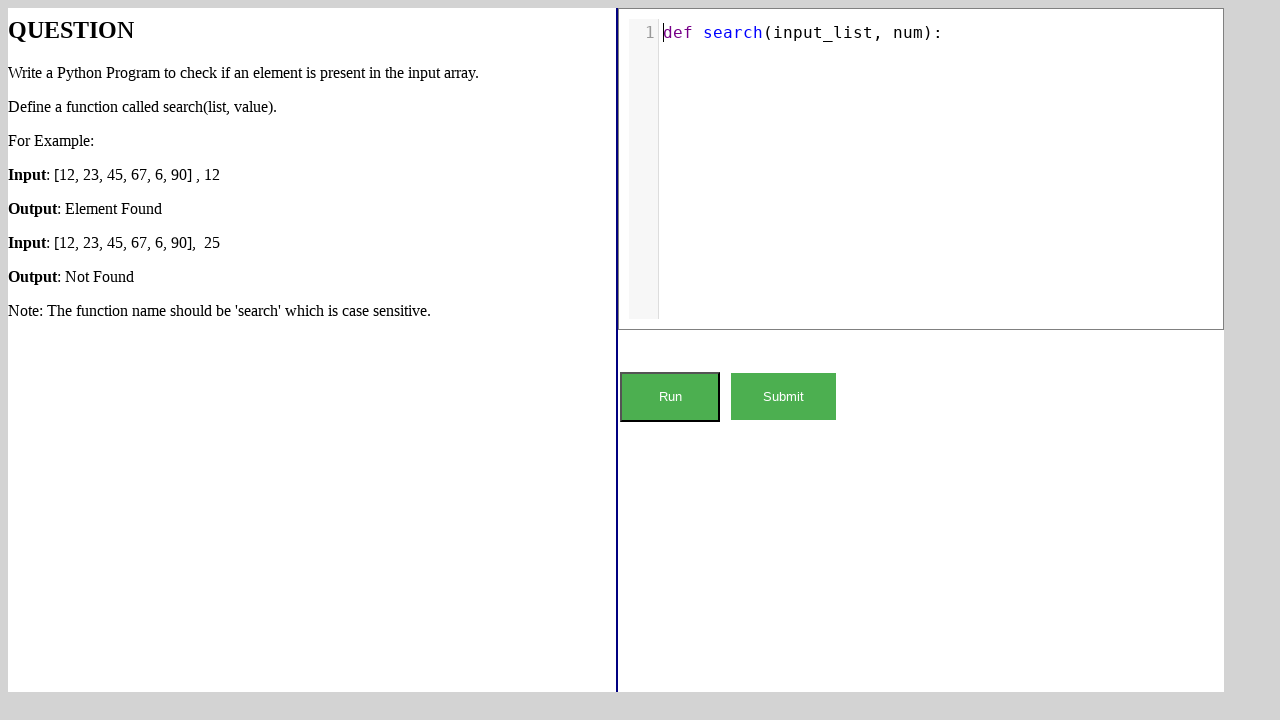

Clicked first line of CodeMirror editor to focus it at (936, 32) on .CodeMirror >> .CodeMirror-line >> nth=0
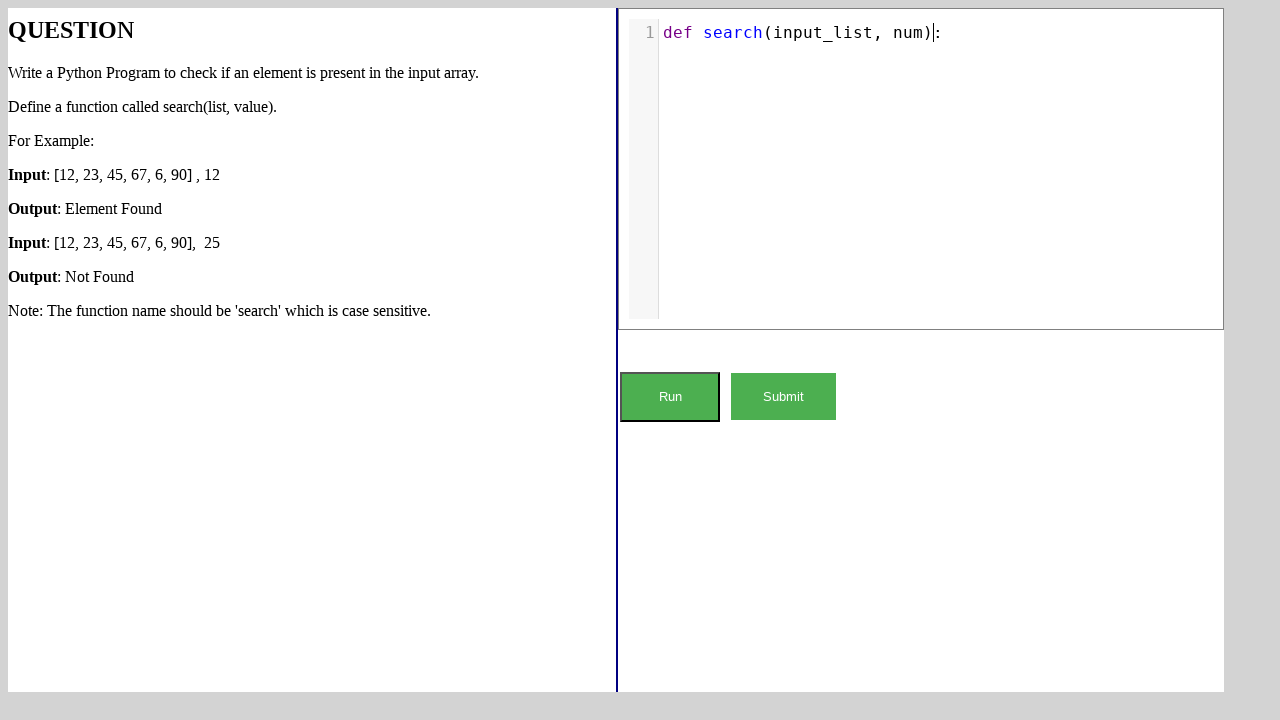

Located textarea element inside CodeMirror
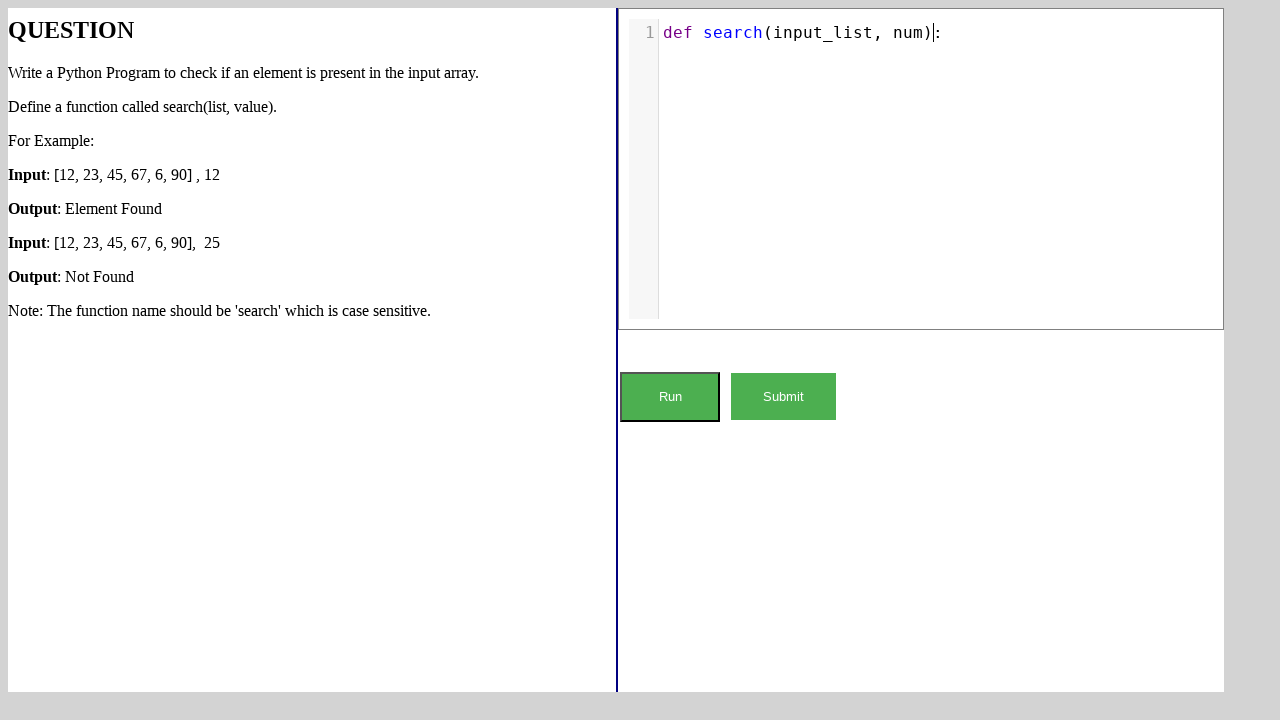

Selected all text in editor with Ctrl+A
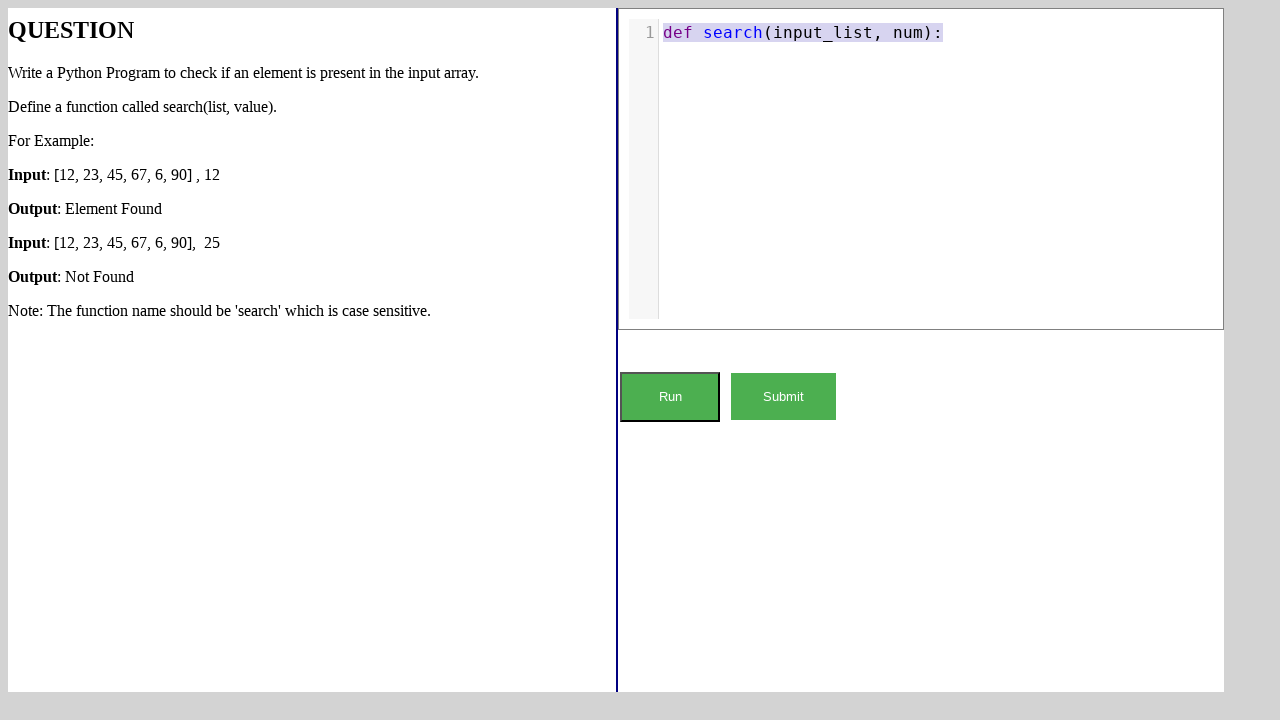

Deleted all selected text with Backspace
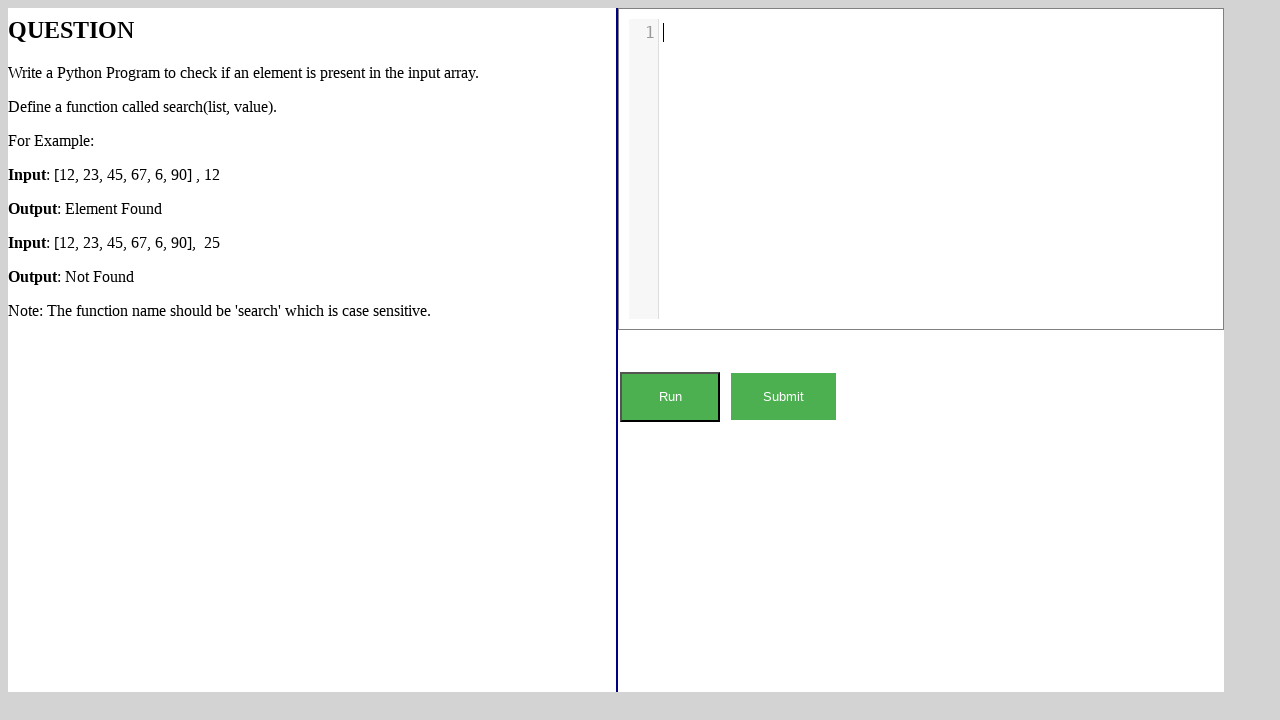

Entered valid Python code to search an array on .CodeMirror >> textarea
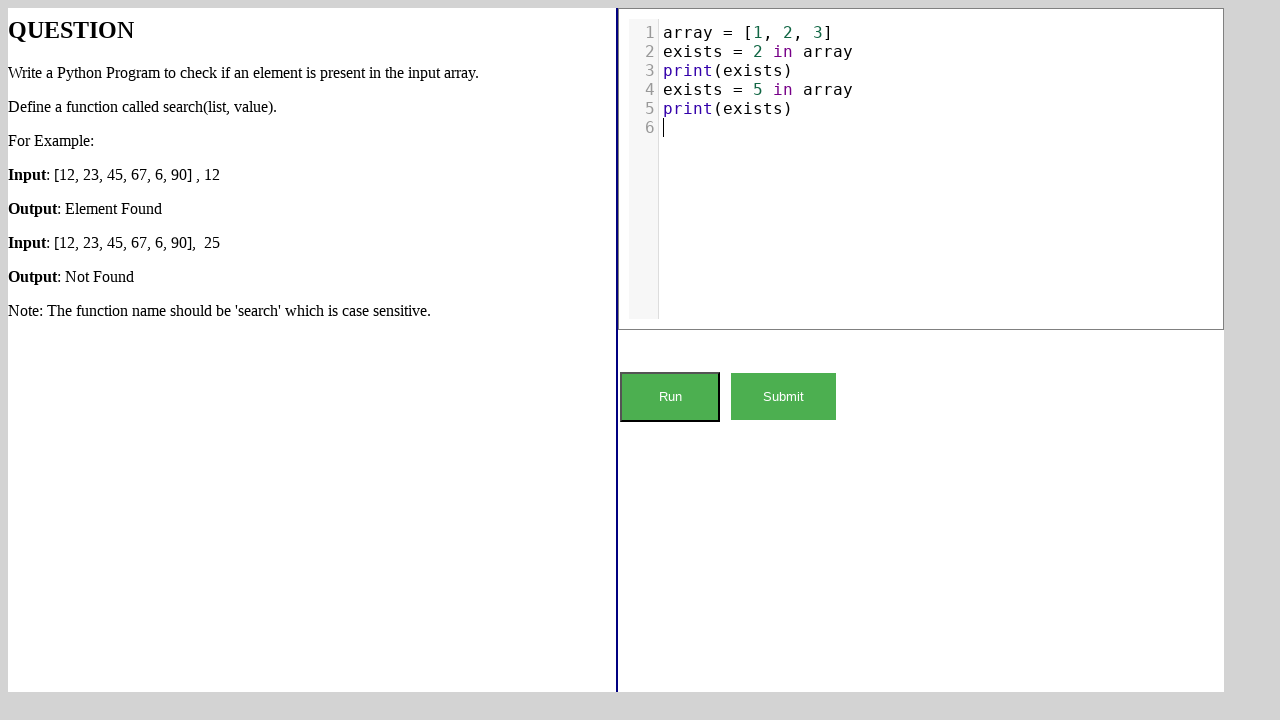

Clicked Run button to execute valid code at (670, 396) on button[type='button'][onclick='runit()']
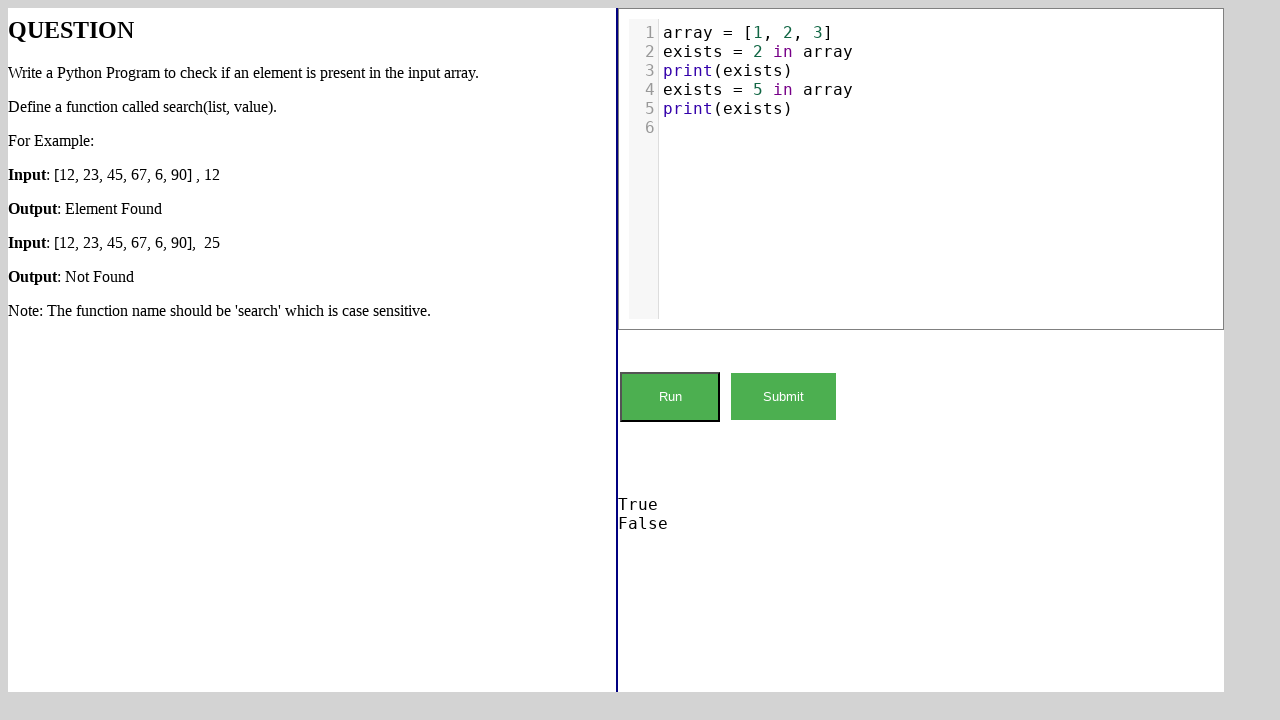

Waited 2 seconds for code execution to complete
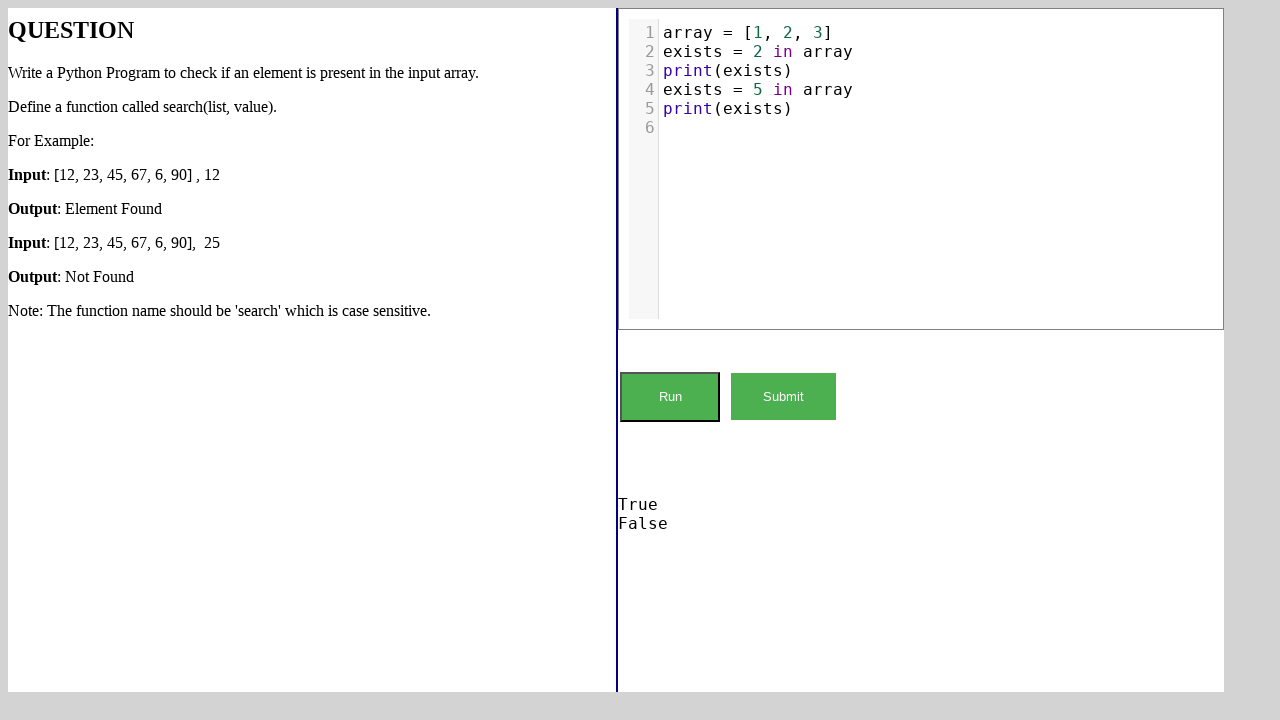

Clicked Submit button after valid code execution at (784, 396) on input[value='Submit']
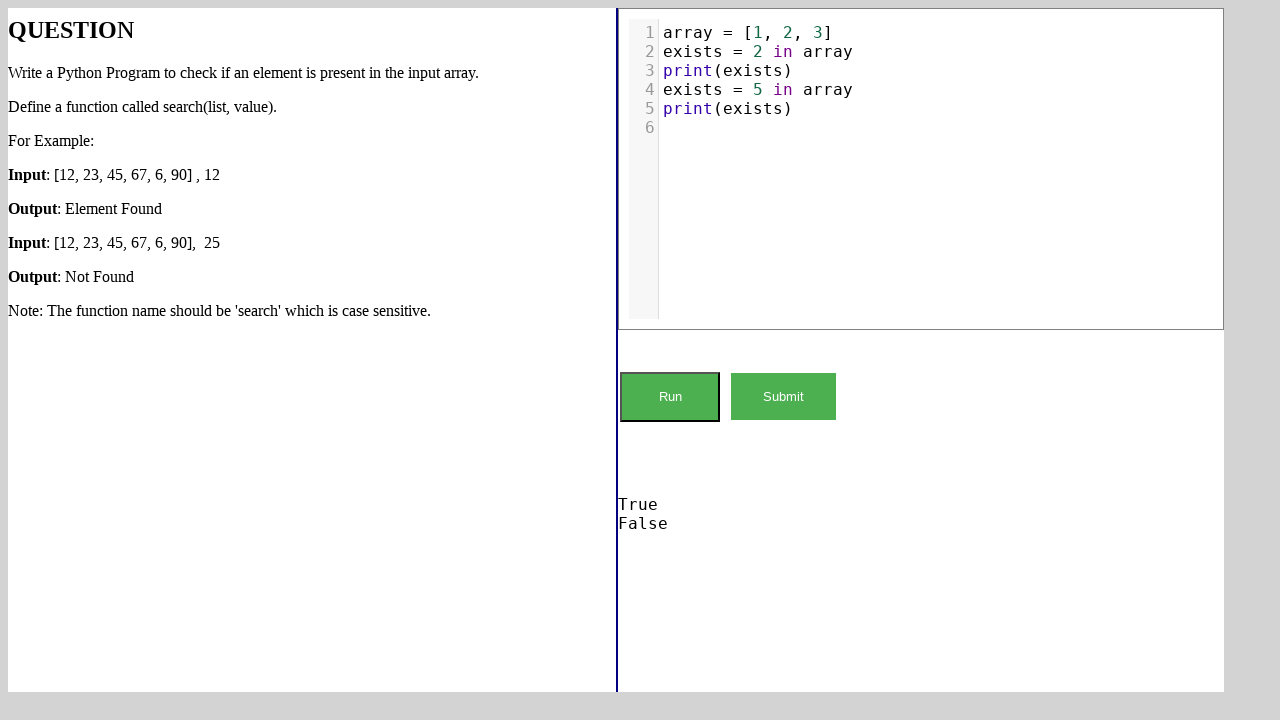

Waited 2 seconds after submission
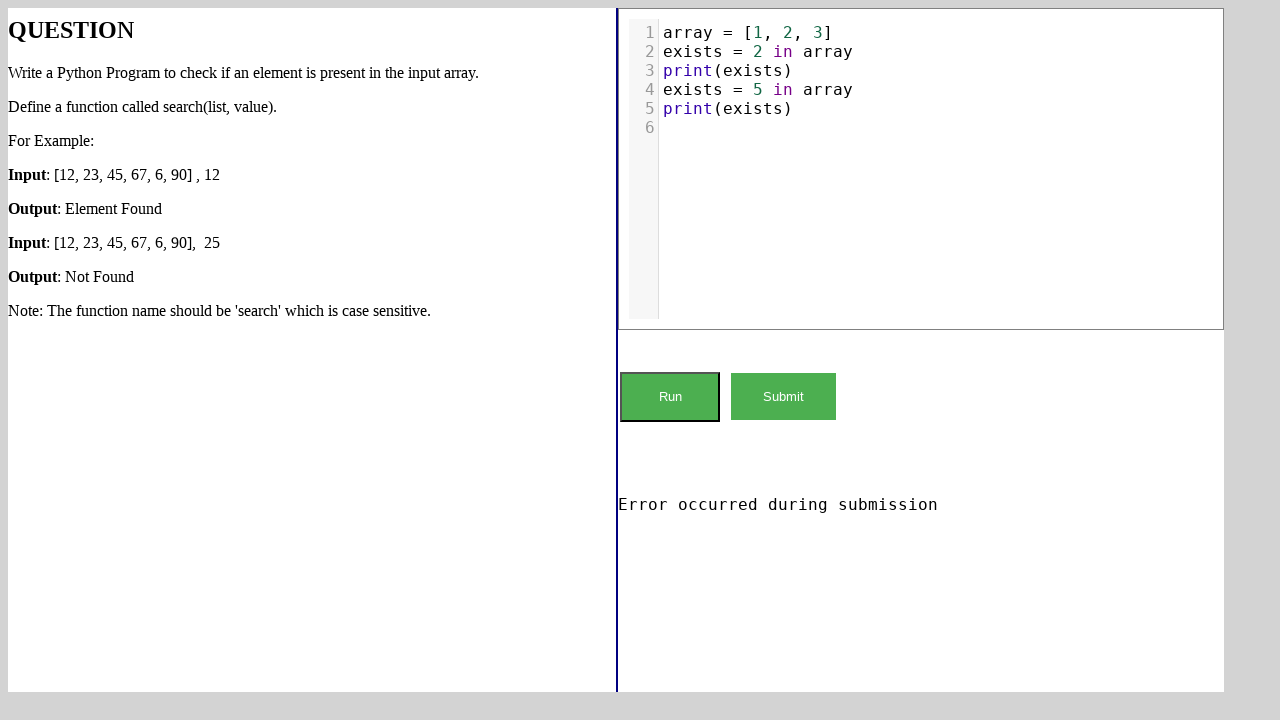

Clicked CodeMirror editor to focus for clearing at (936, 32) on .CodeMirror >> .CodeMirror-line >> nth=0
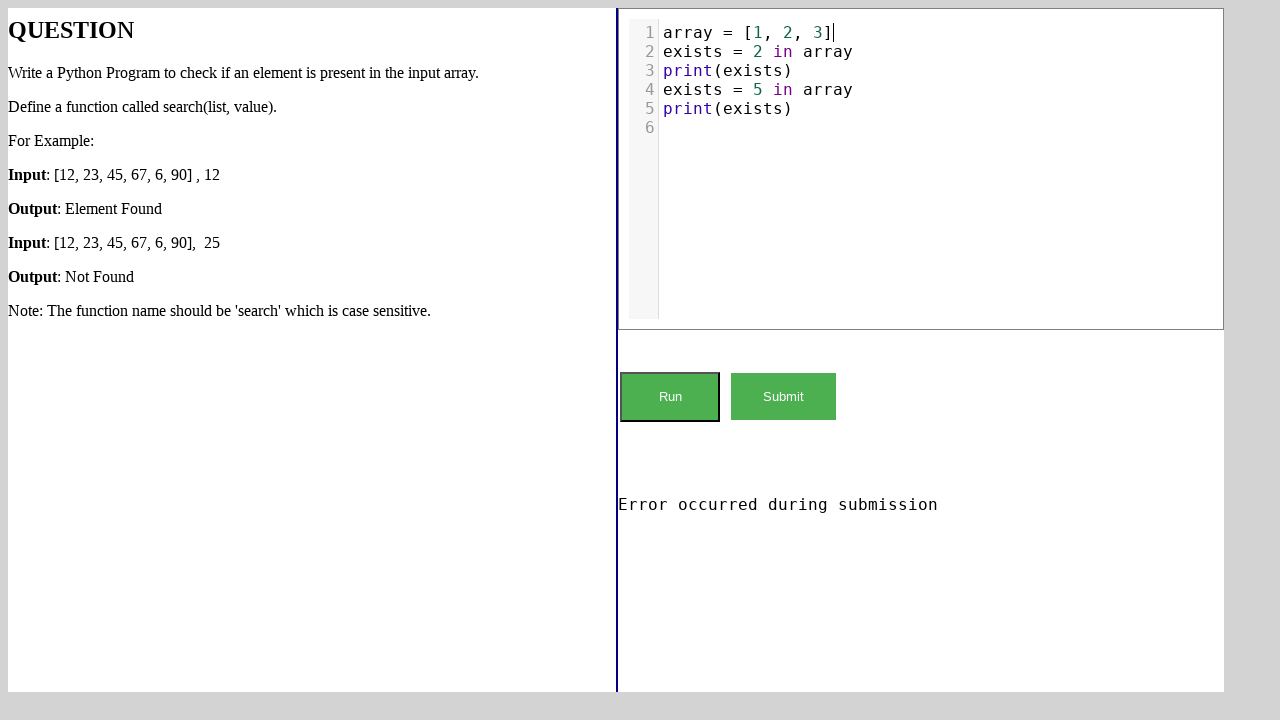

Selected all text in editor with Ctrl+A before entering invalid code
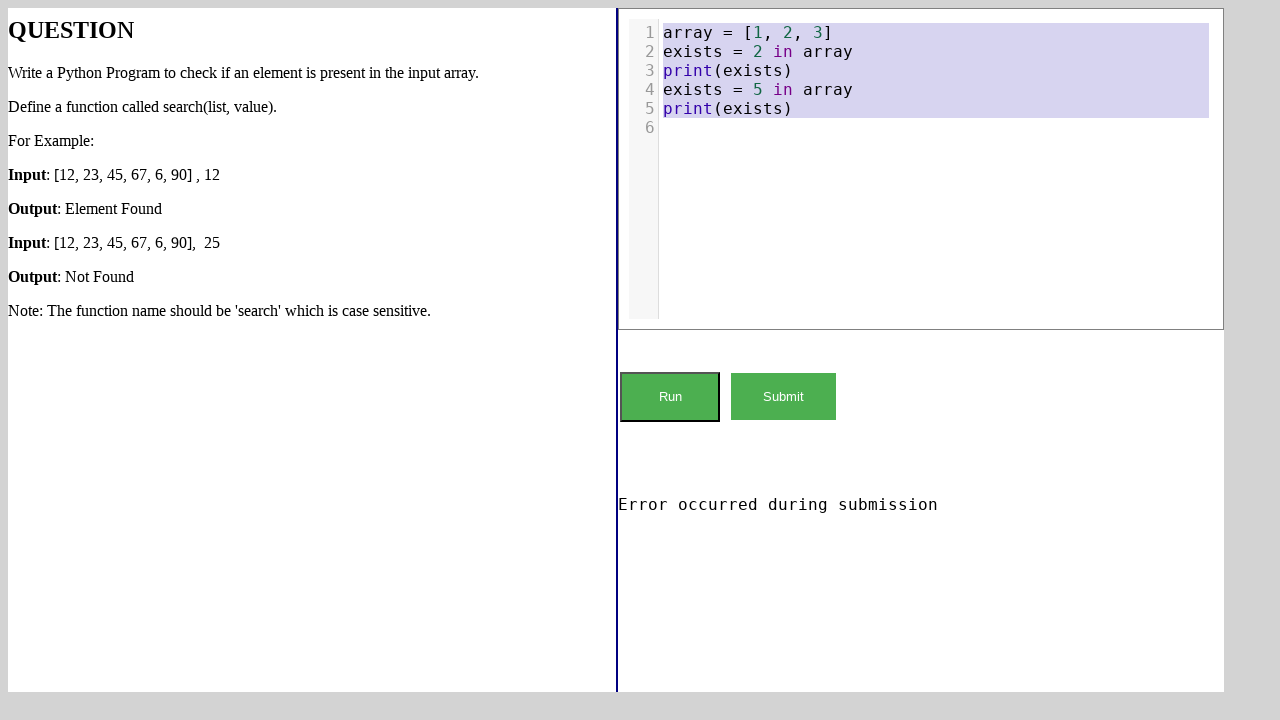

Deleted all text to prepare for invalid code entry
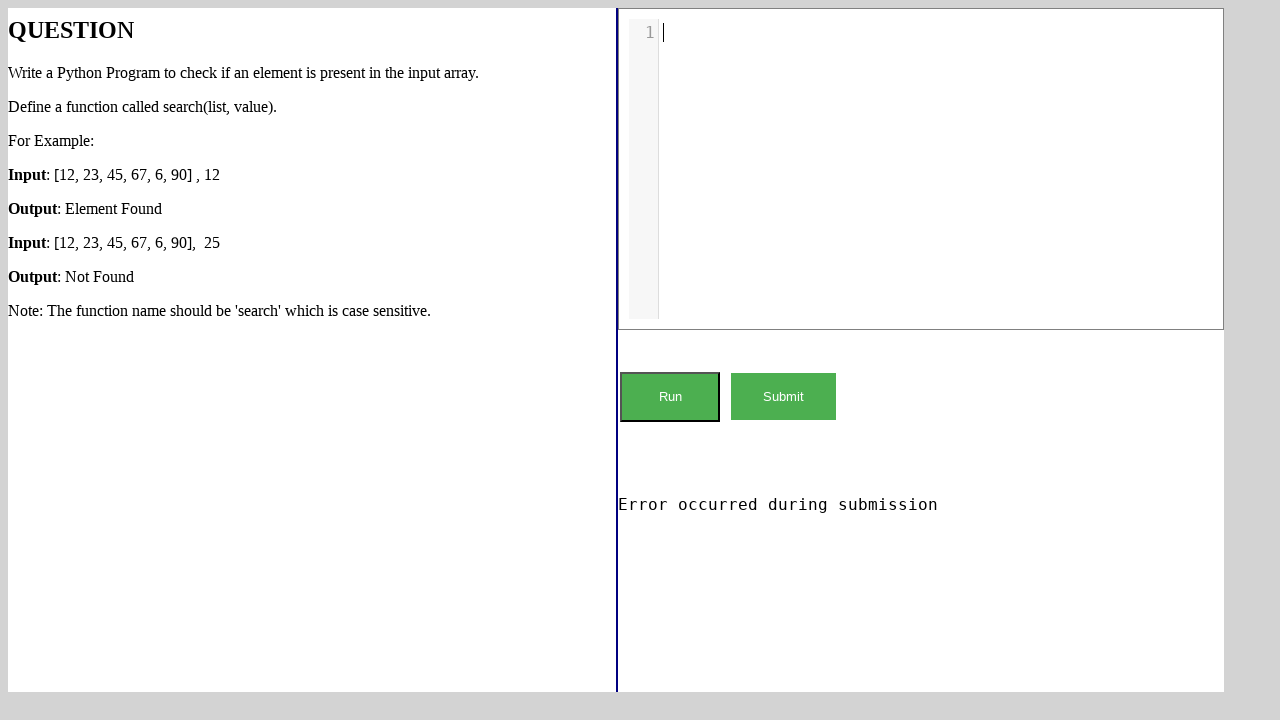

Entered invalid Python code with syntax error (missing variable name) on .CodeMirror >> textarea
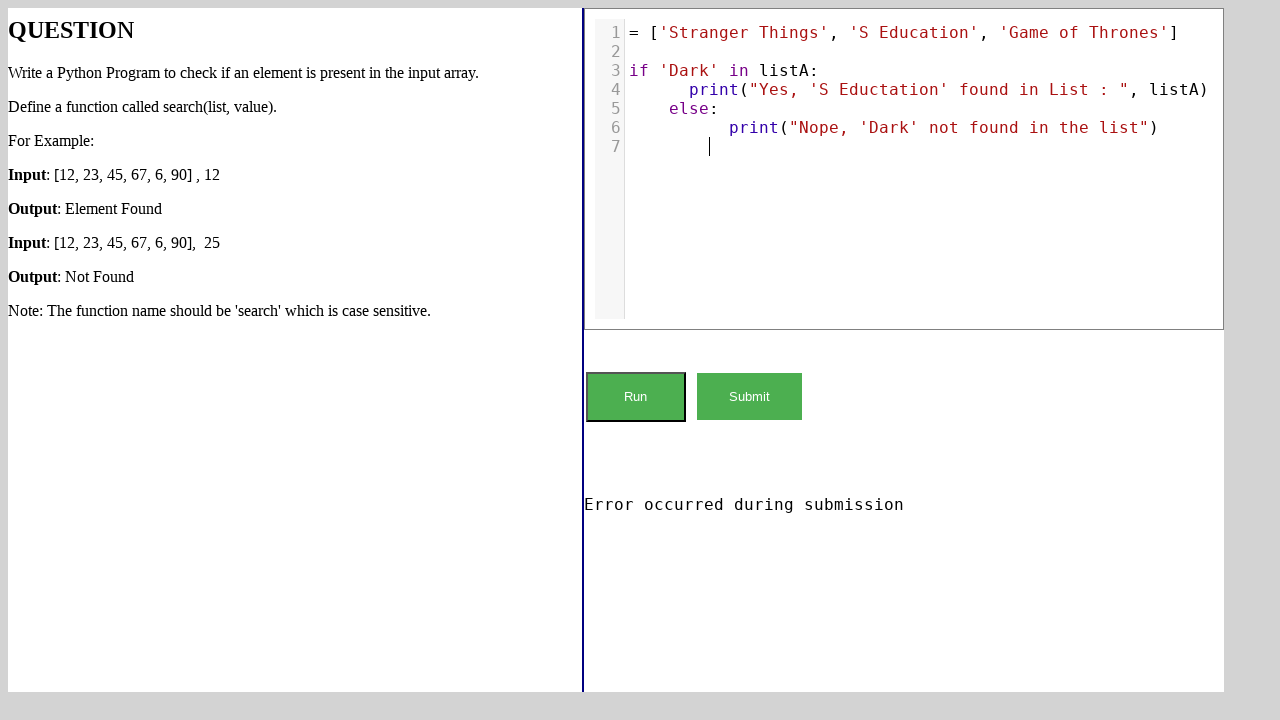

Clicked Run button to execute invalid code at (636, 396) on button[type='button'][onclick='runit()']
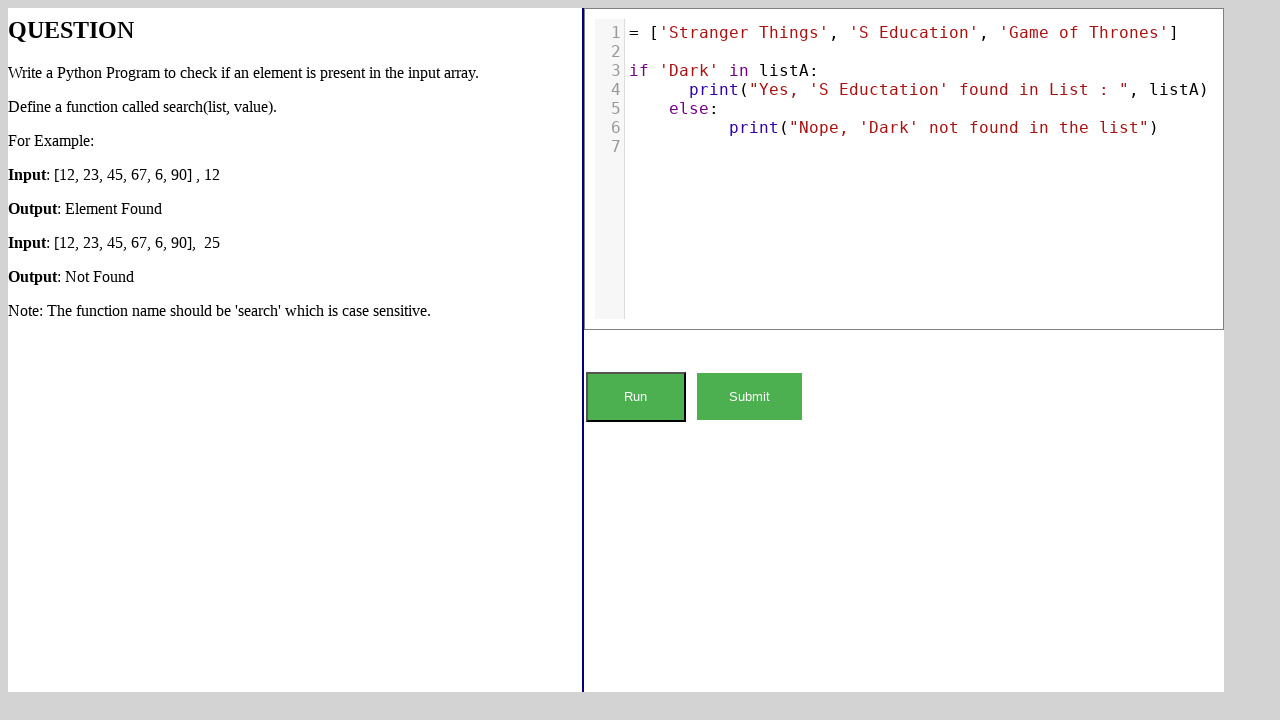

Alert dialog appeared due to invalid code and was accepted
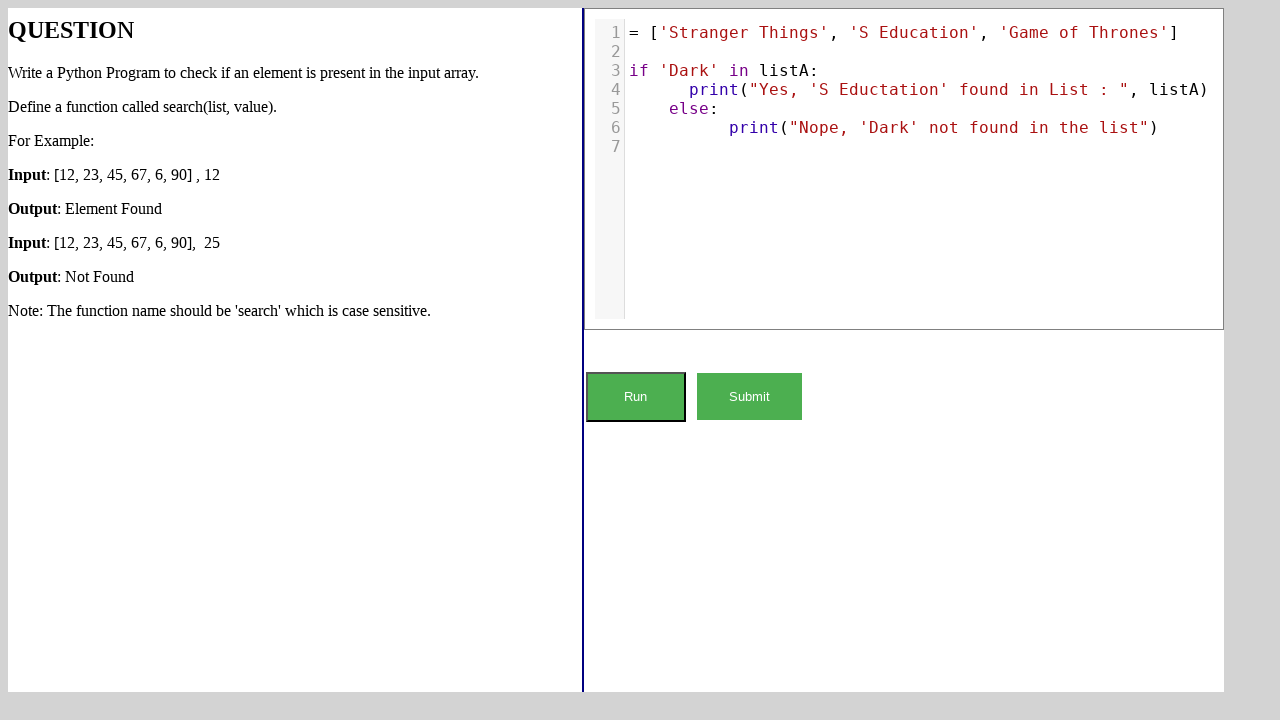

Clicked Submit button after handling alert from invalid code at (749, 396) on input[value='Submit']
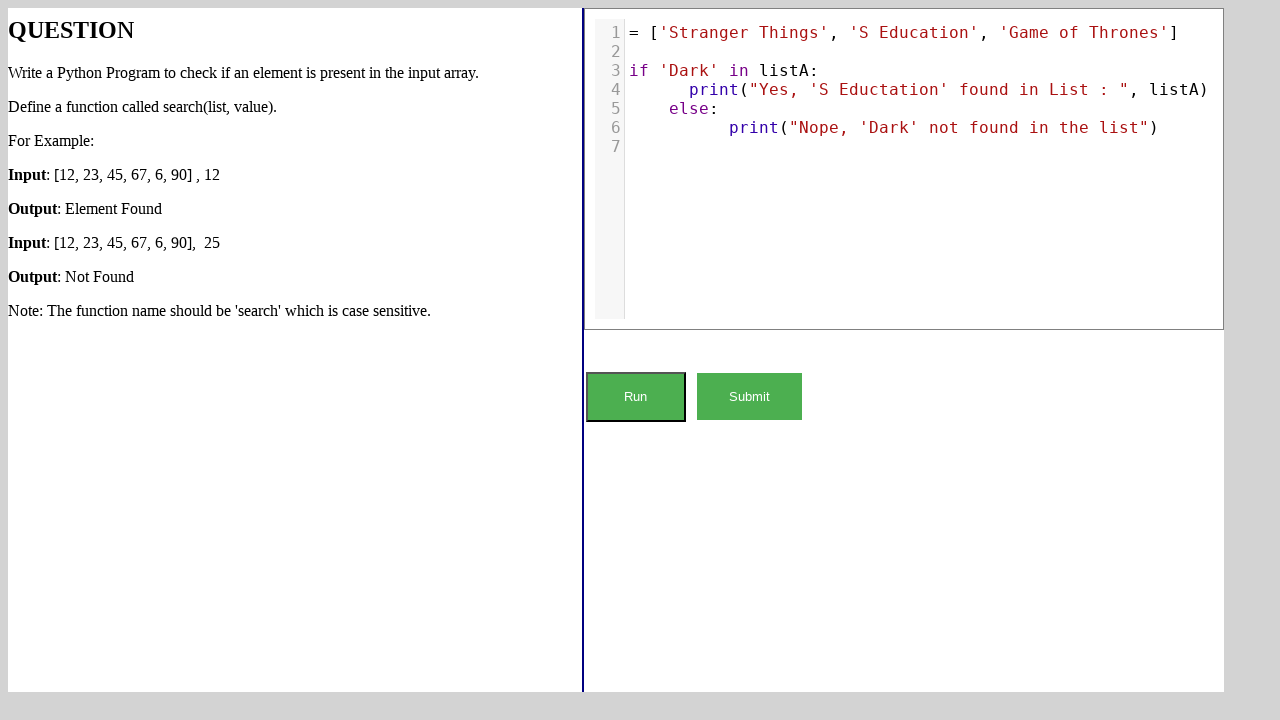

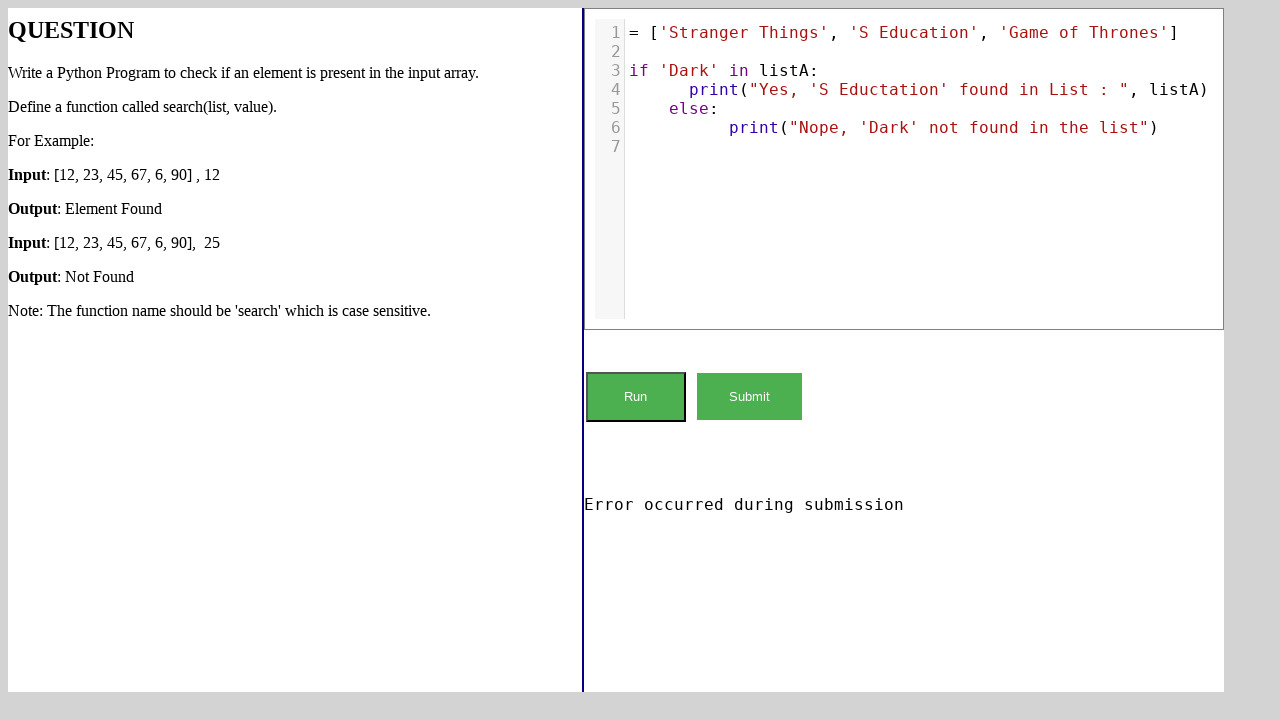